Navigates to Huaban.com (a Chinese image sharing website) and waits for the main HTML content to load

Starting URL: https://huaban.com/

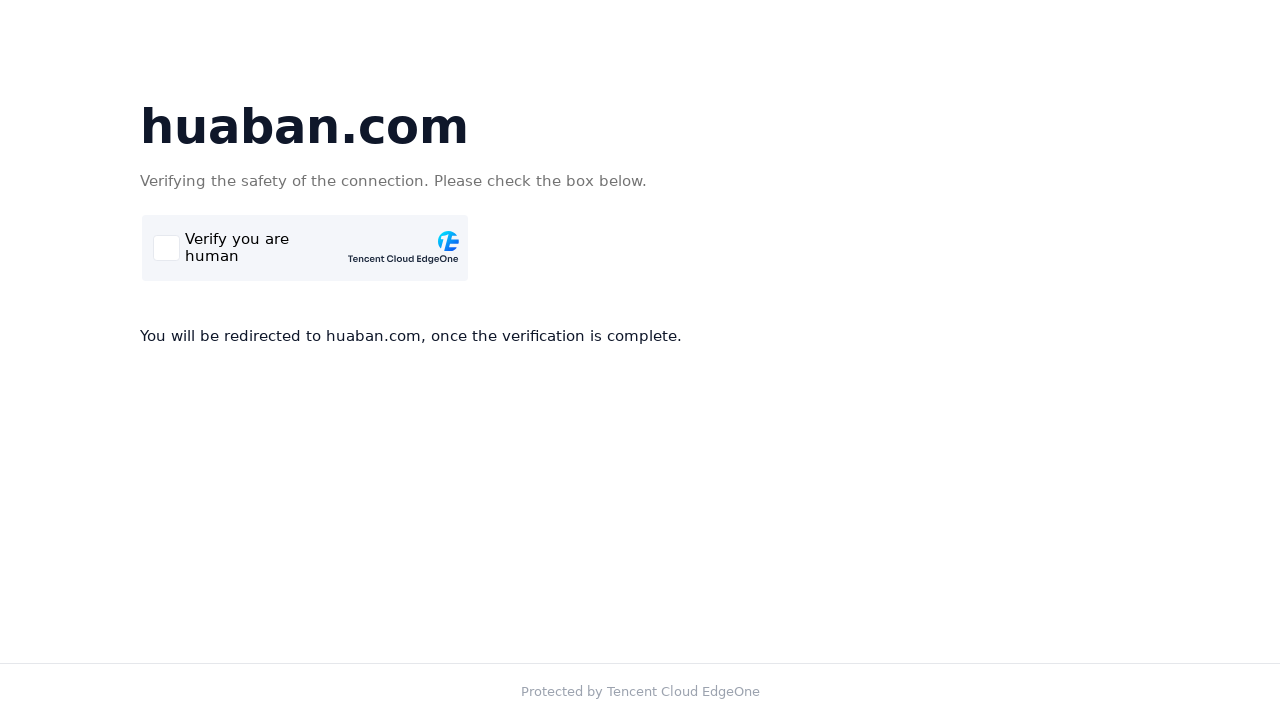

Navigated to https://huaban.com/
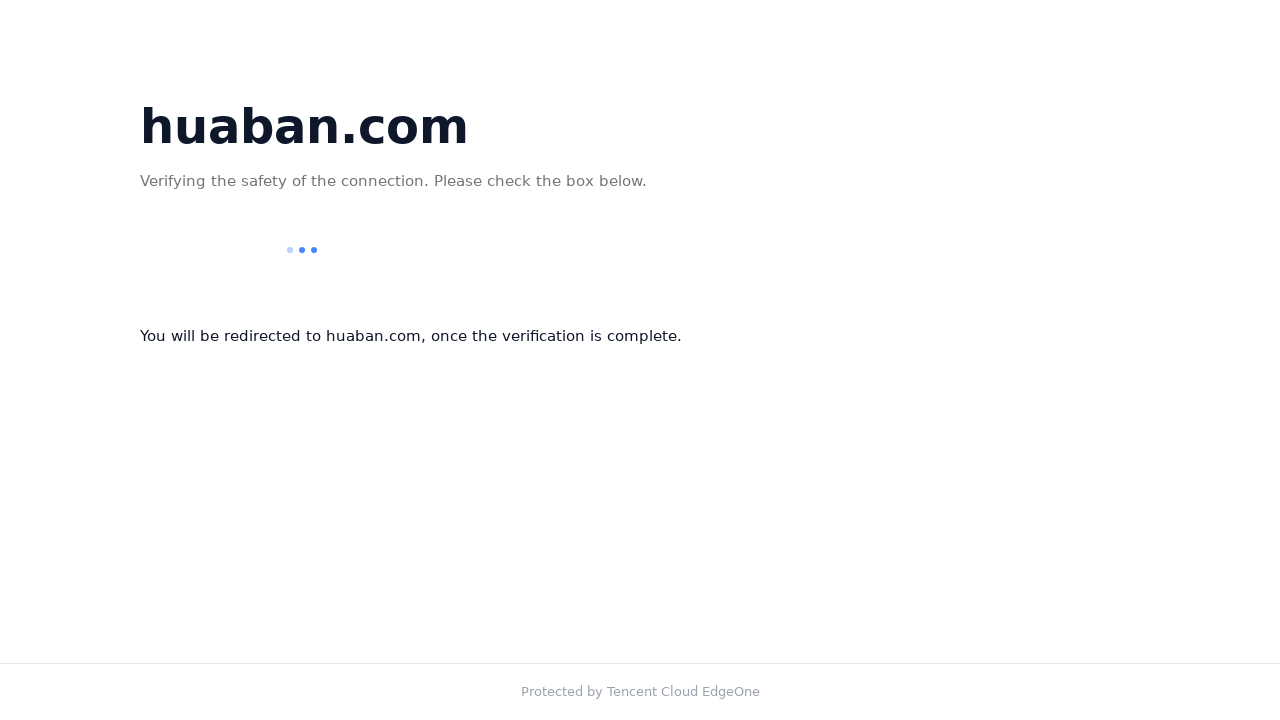

Main HTML element loaded
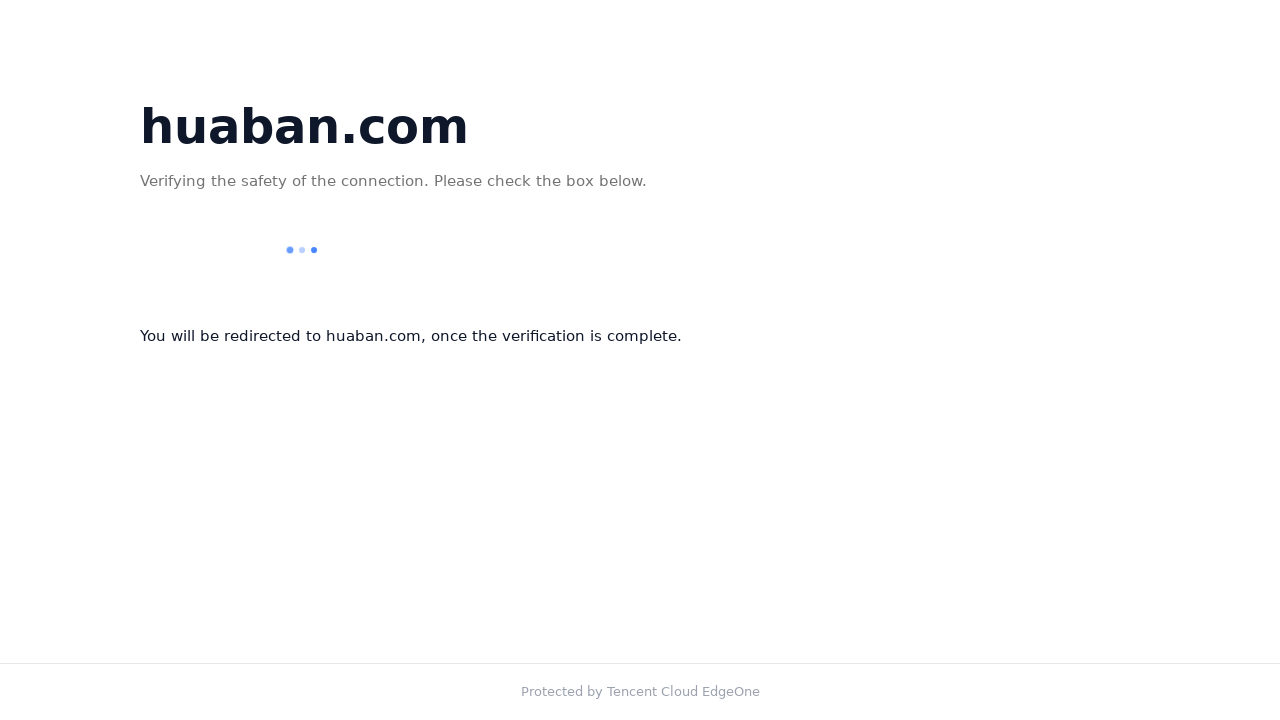

Page DOM content fully loaded
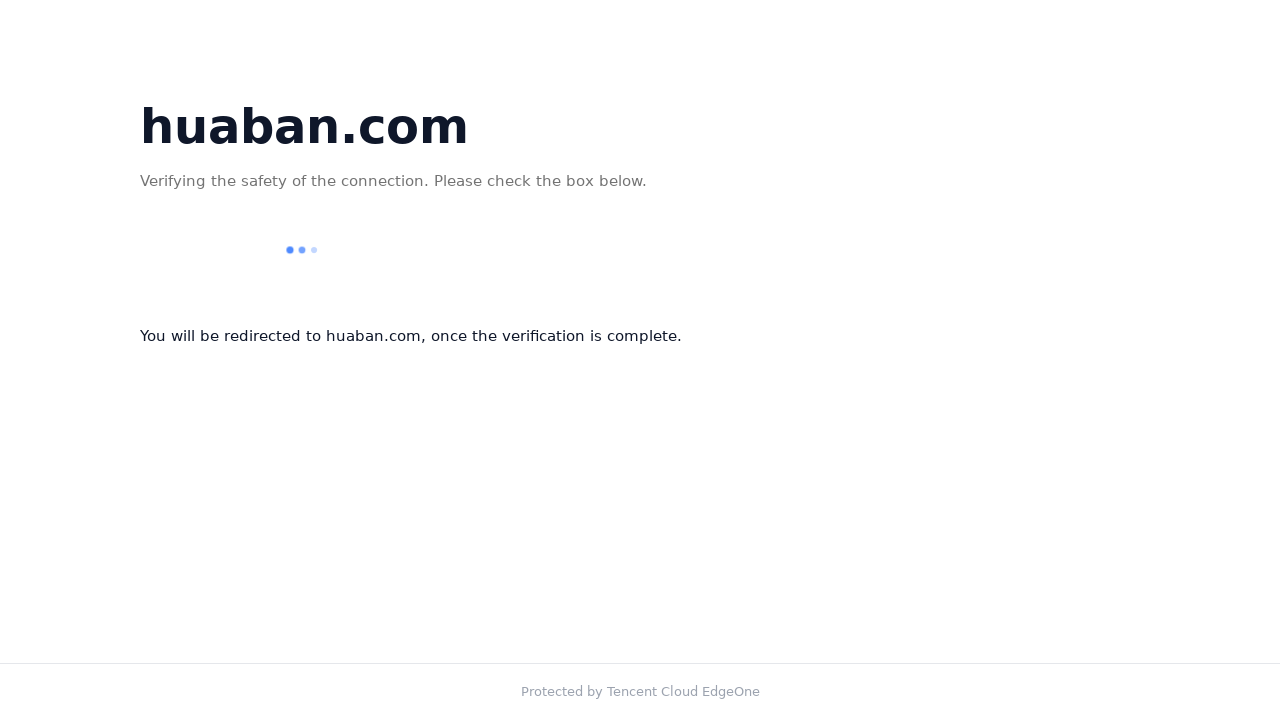

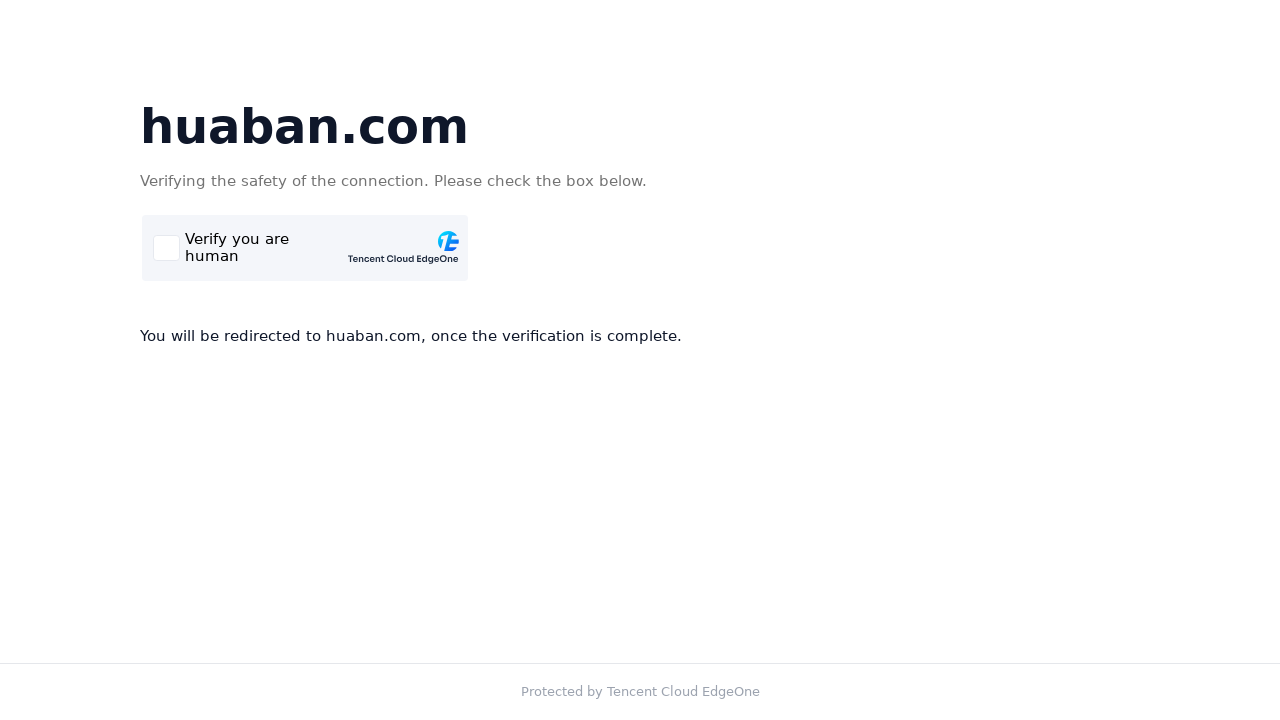